Tests multi-tab functionality by finding links in a footer column, opening each link in a new tab using keyboard shortcuts, and switching between the opened windows.

Starting URL: https://www.rahulshettyacademy.com/AutomationPractice

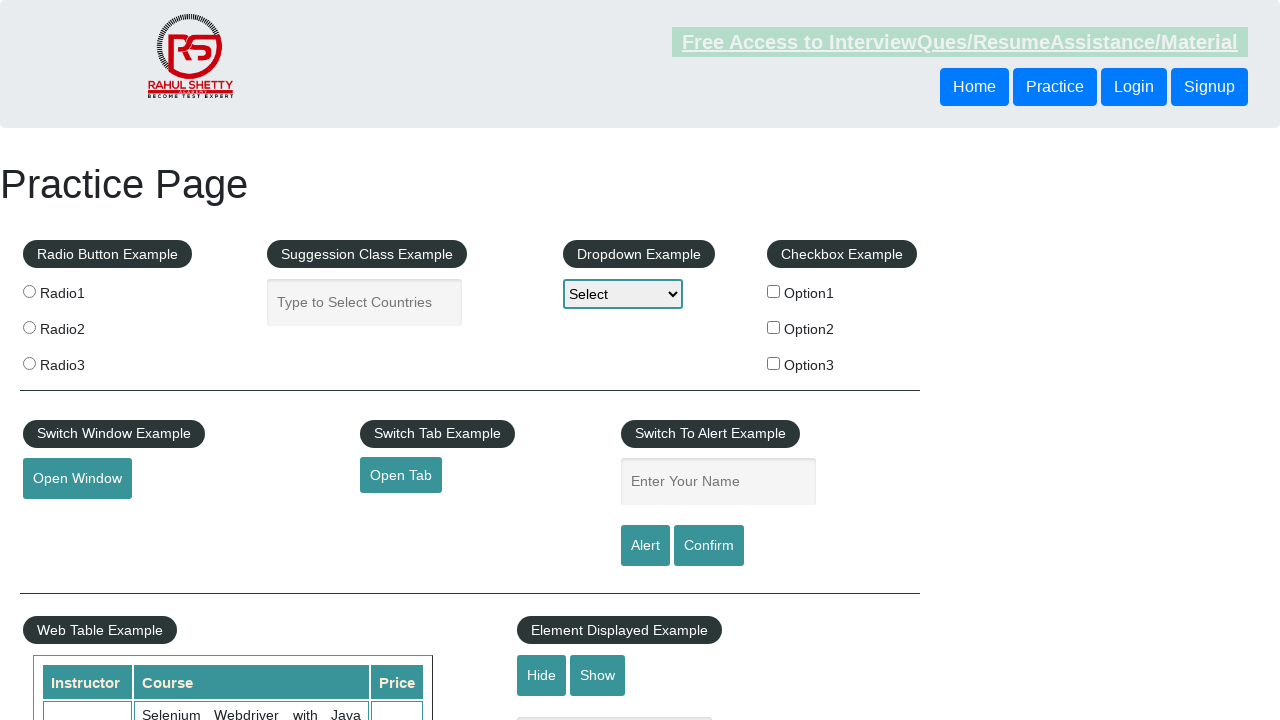

Waited for footer element (#gf-BIG) to load
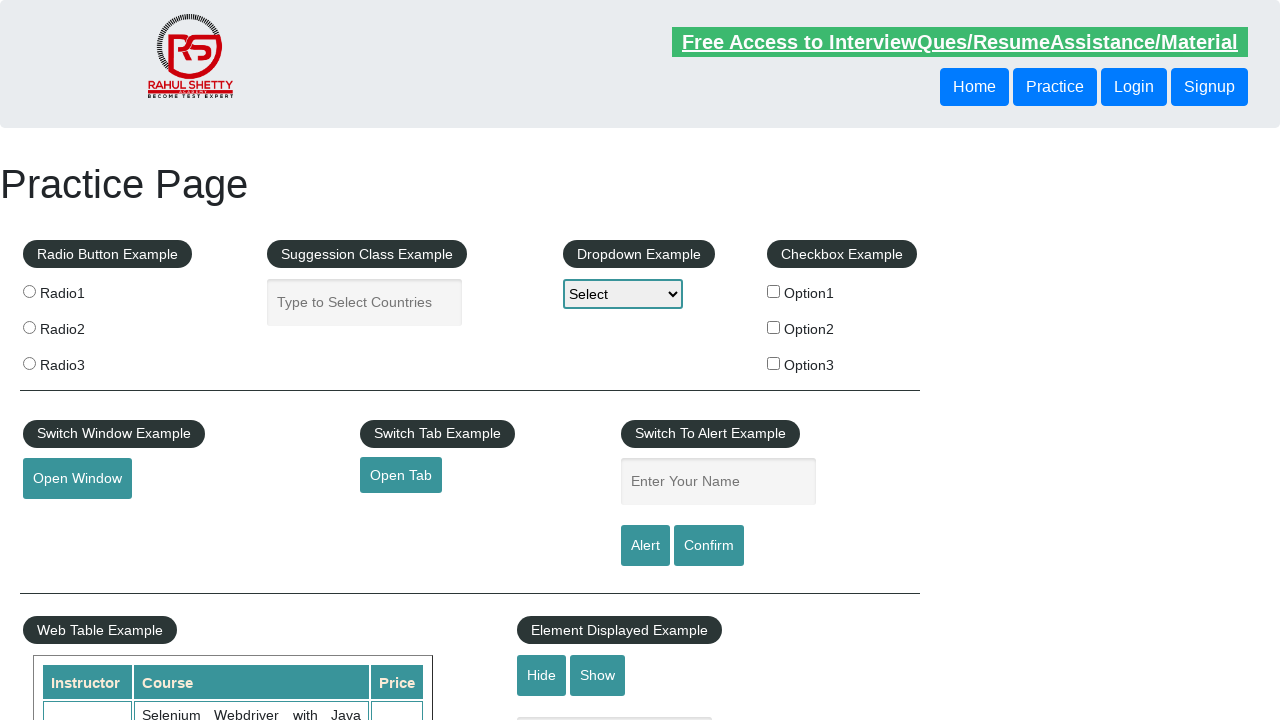

Located footer element
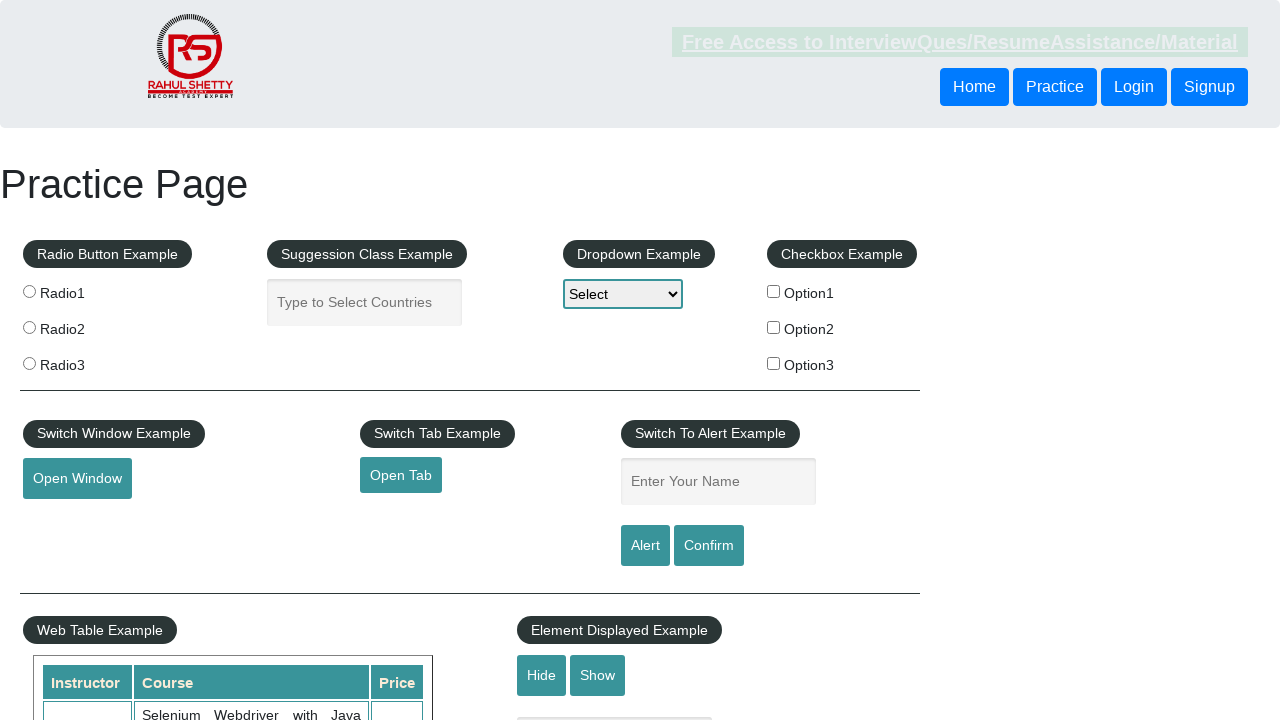

Located first column in footer
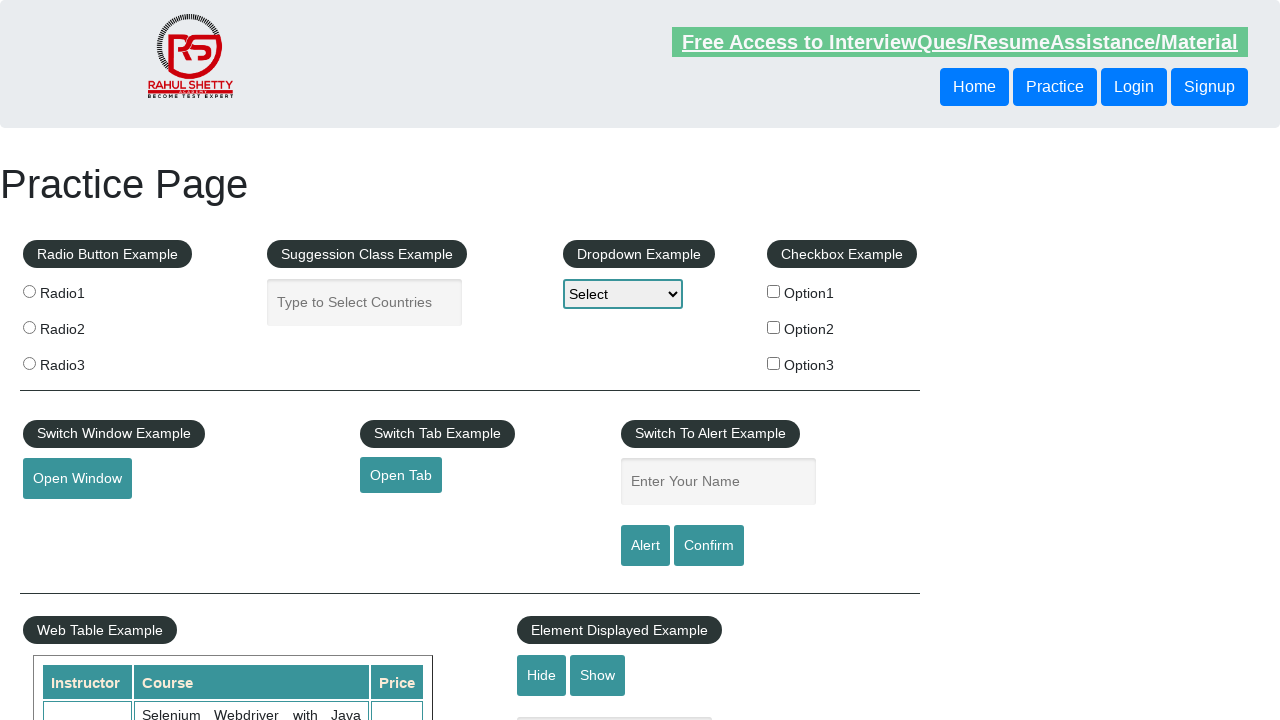

Found 5 links in footer column
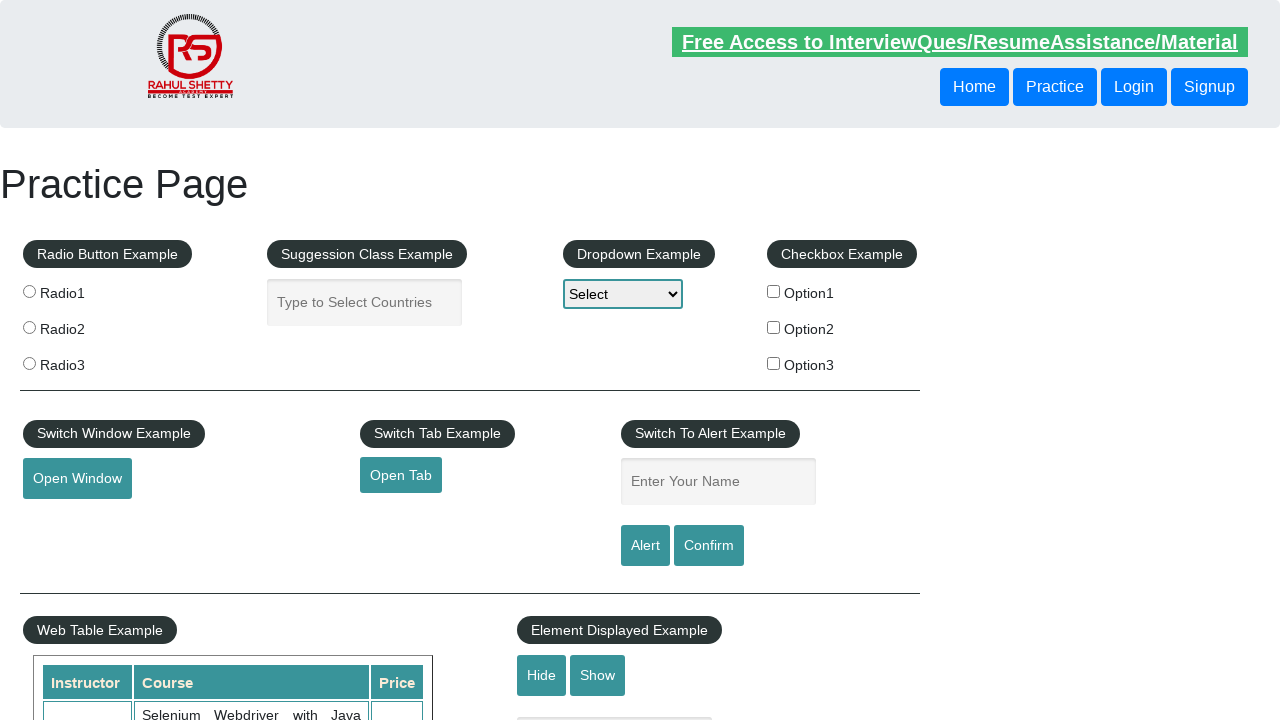

Clicked link 1 with Ctrl modifier to open in new tab at (68, 520) on #gf-BIG >> xpath=//table/tbody/tr/td[1]/ul >> a >> nth=1
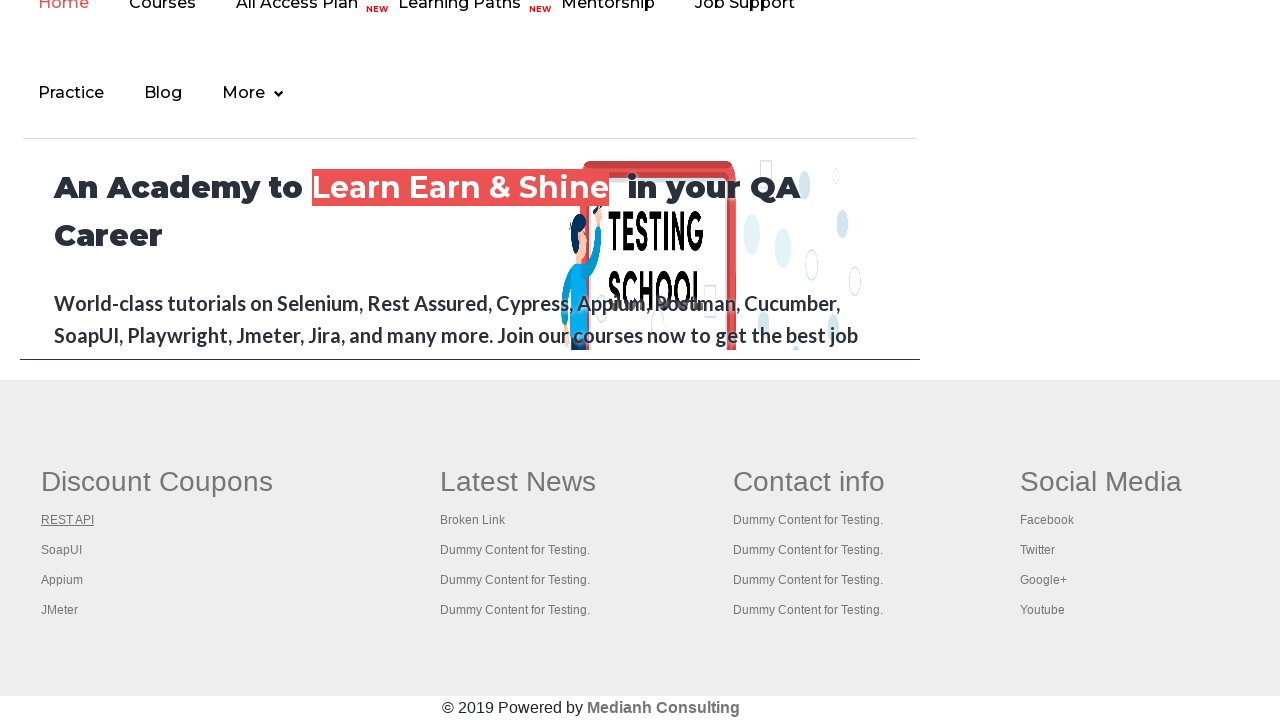

Waited 2 seconds for new tab to open
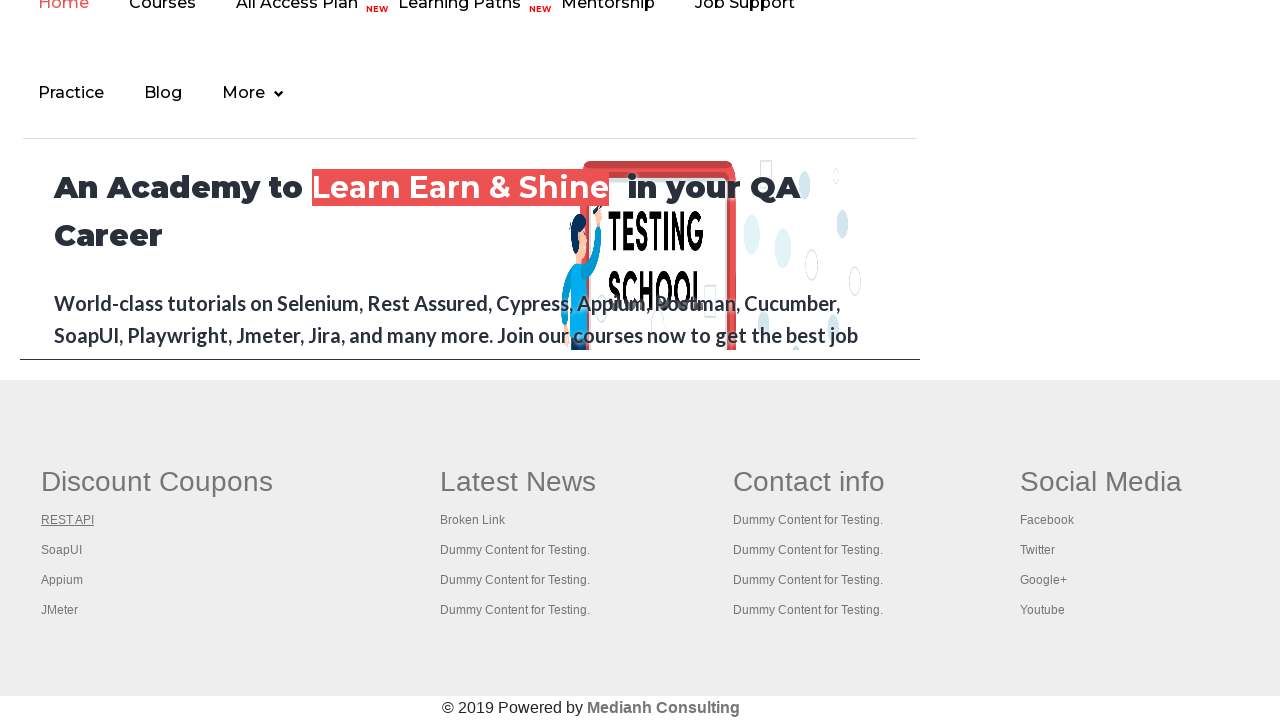

Clicked link 2 with Ctrl modifier to open in new tab at (62, 550) on #gf-BIG >> xpath=//table/tbody/tr/td[1]/ul >> a >> nth=2
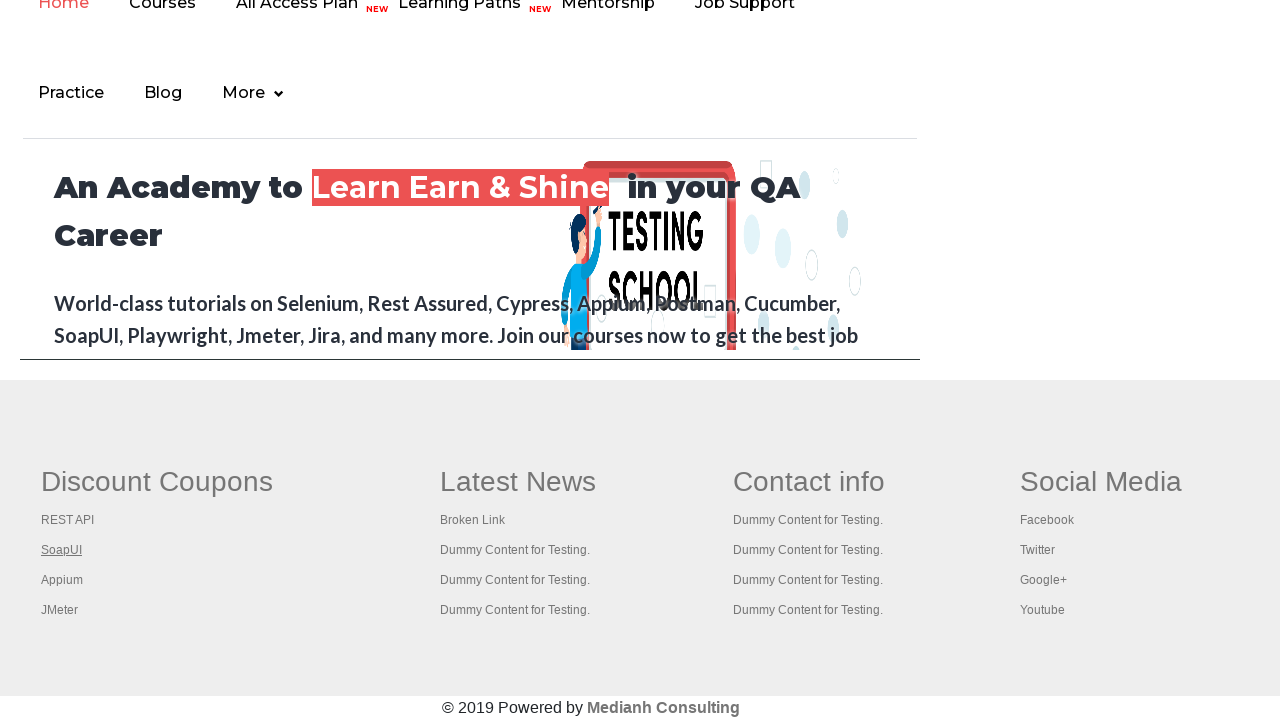

Waited 2 seconds for new tab to open
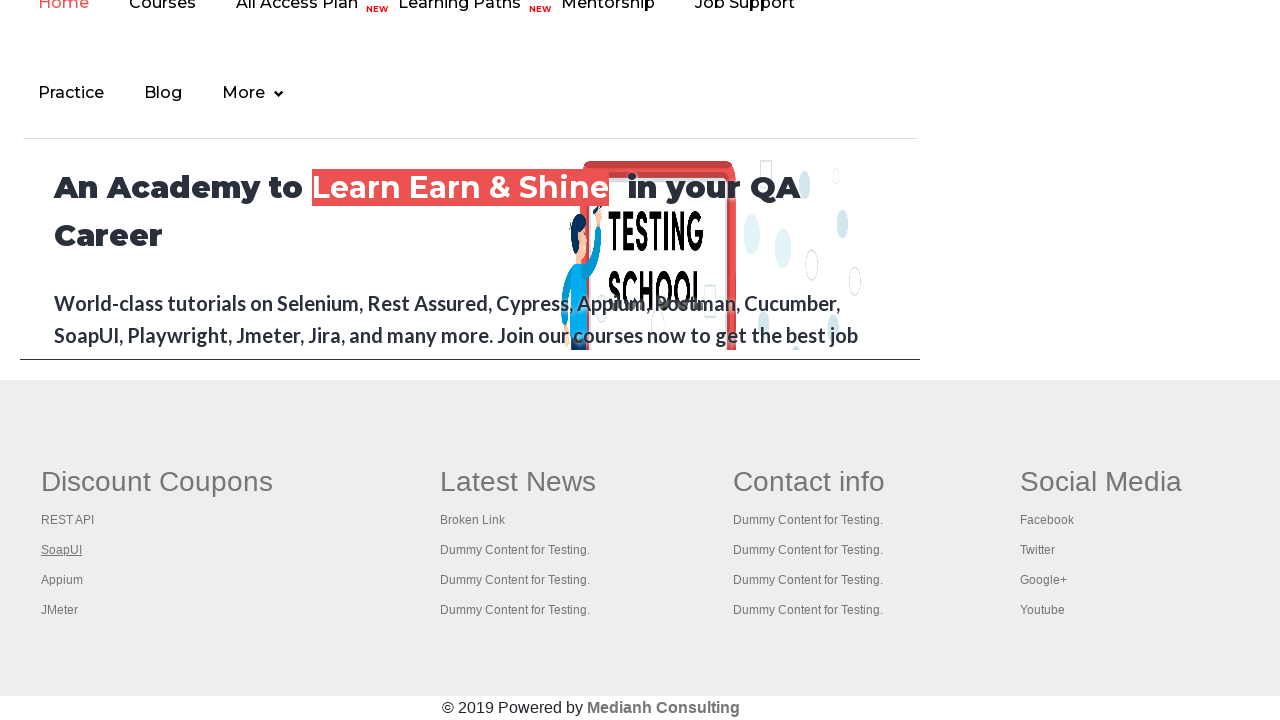

Clicked link 3 with Ctrl modifier to open in new tab at (62, 580) on #gf-BIG >> xpath=//table/tbody/tr/td[1]/ul >> a >> nth=3
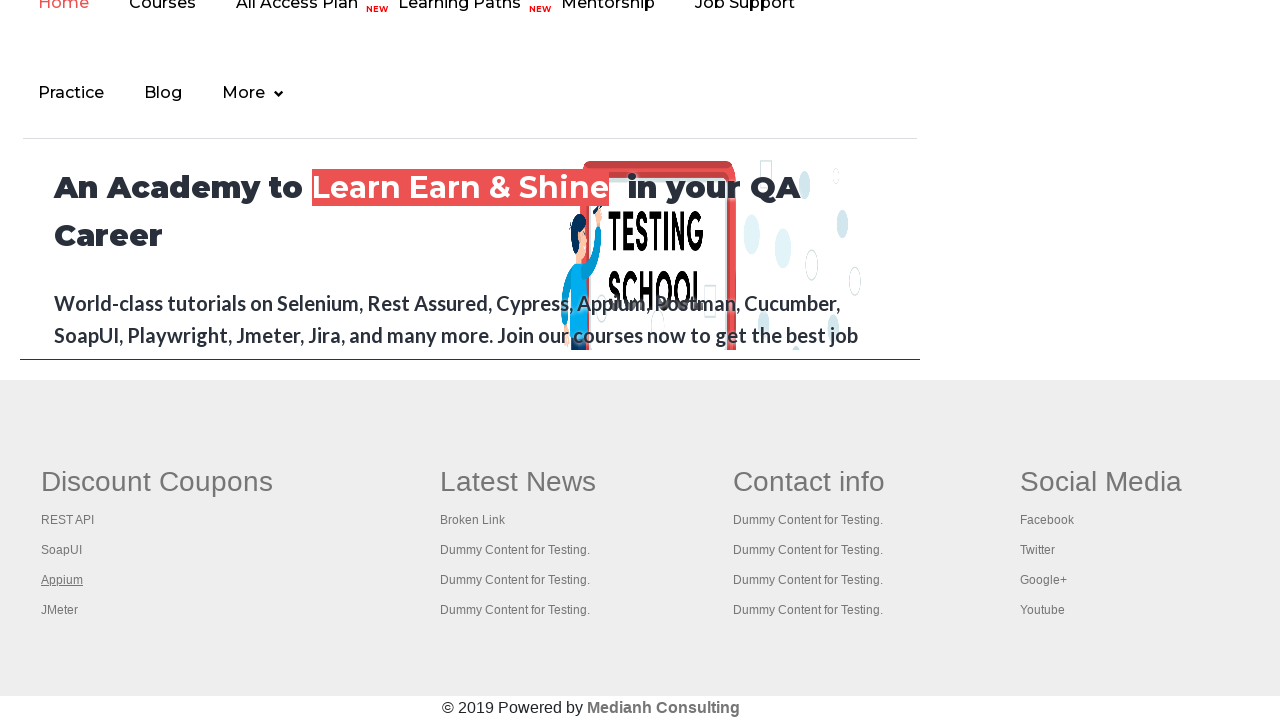

Waited 2 seconds for new tab to open
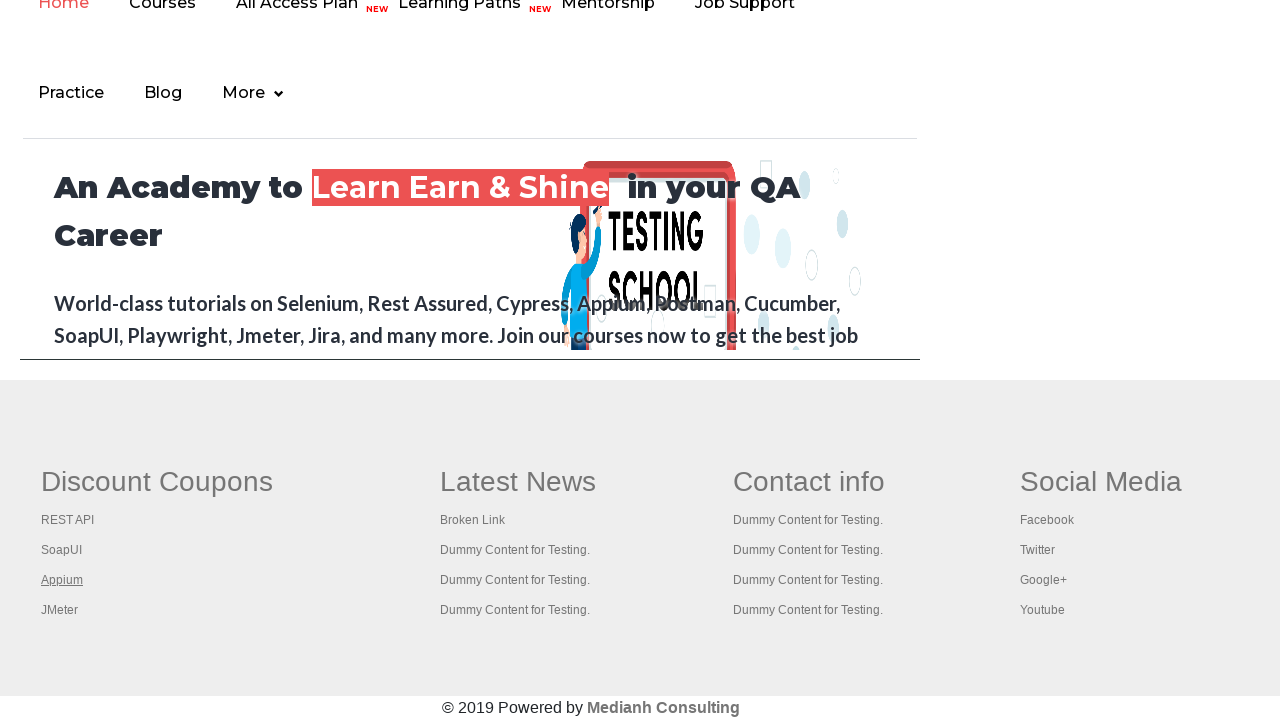

Clicked link 4 with Ctrl modifier to open in new tab at (60, 610) on #gf-BIG >> xpath=//table/tbody/tr/td[1]/ul >> a >> nth=4
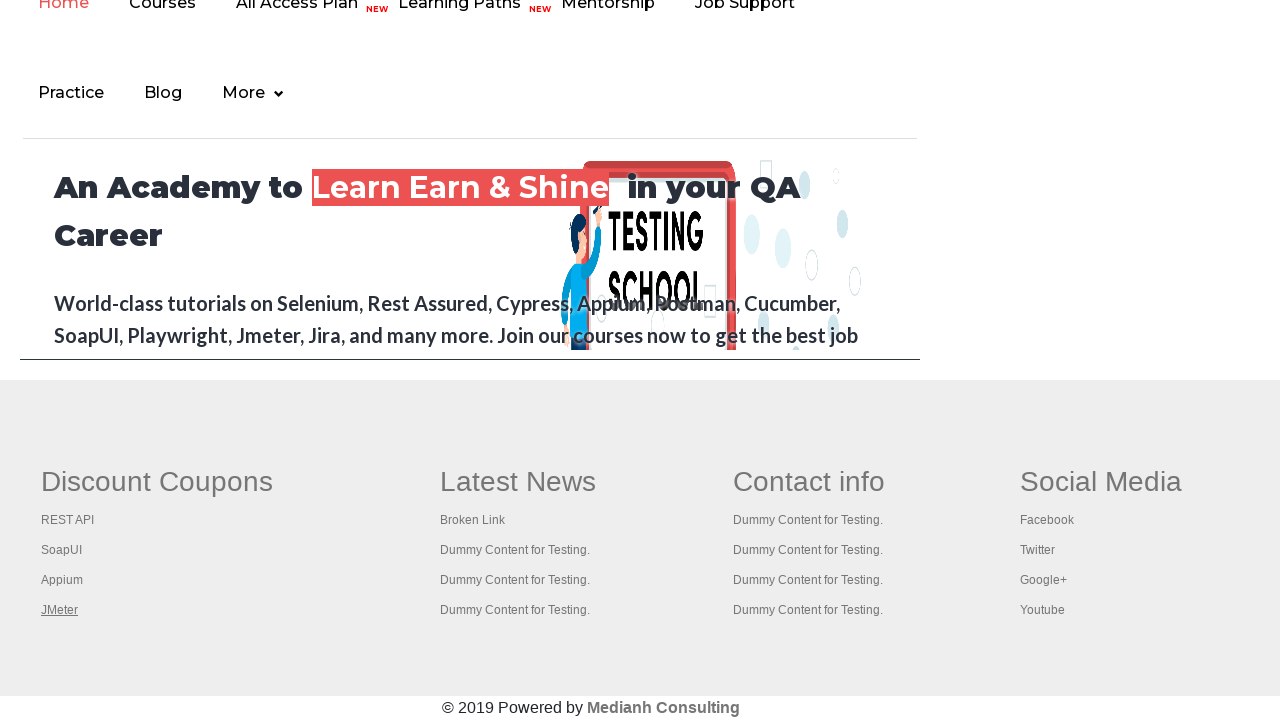

Waited 2 seconds for new tab to open
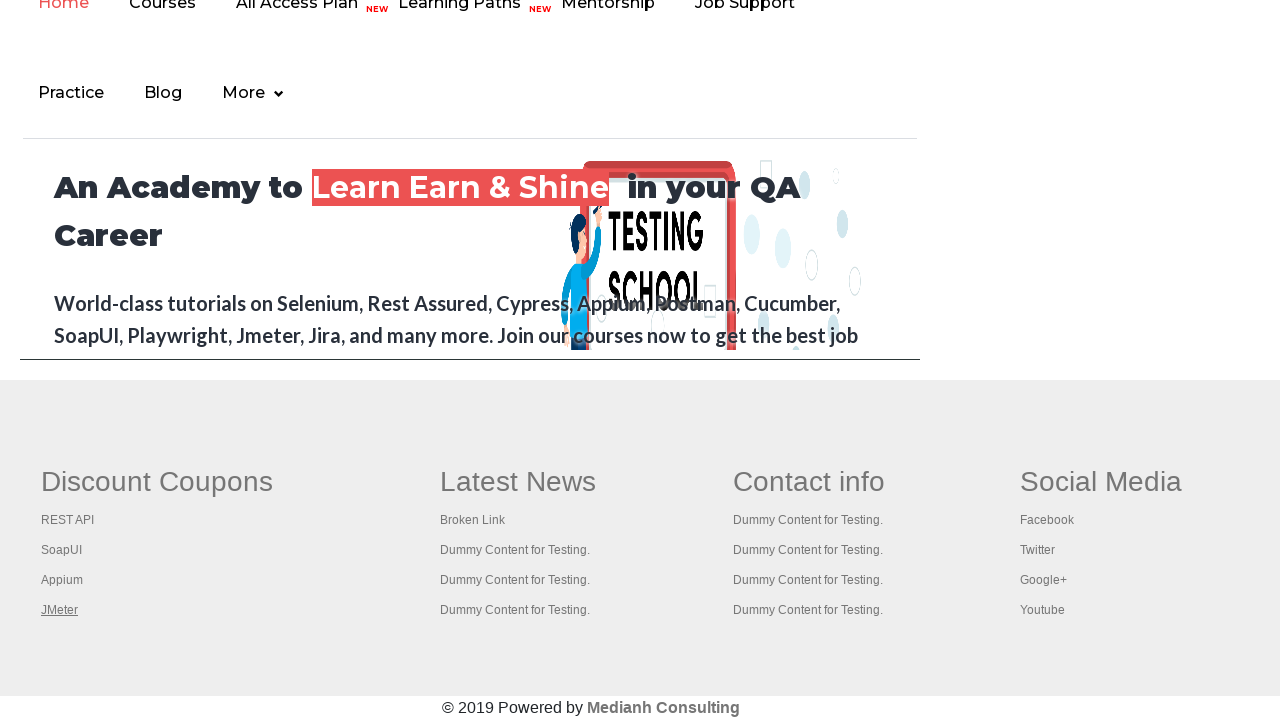

Retrieved all open pages/tabs (5 total)
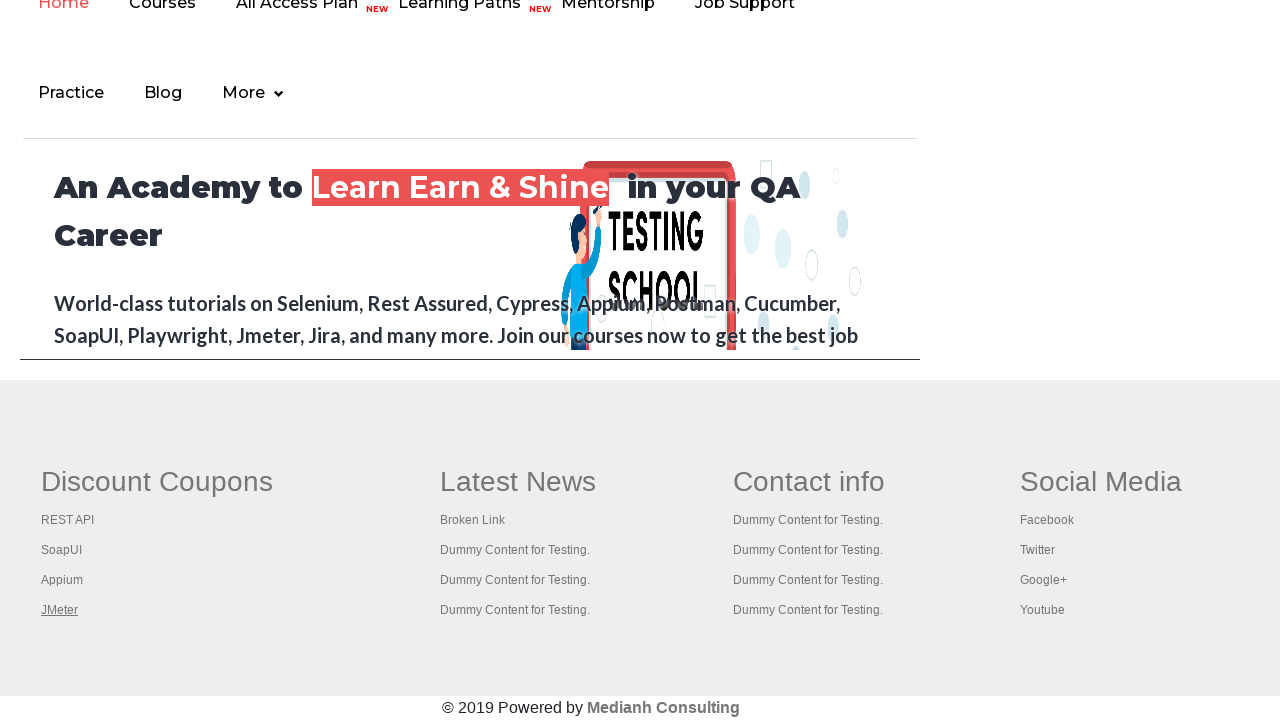

Brought tab to front
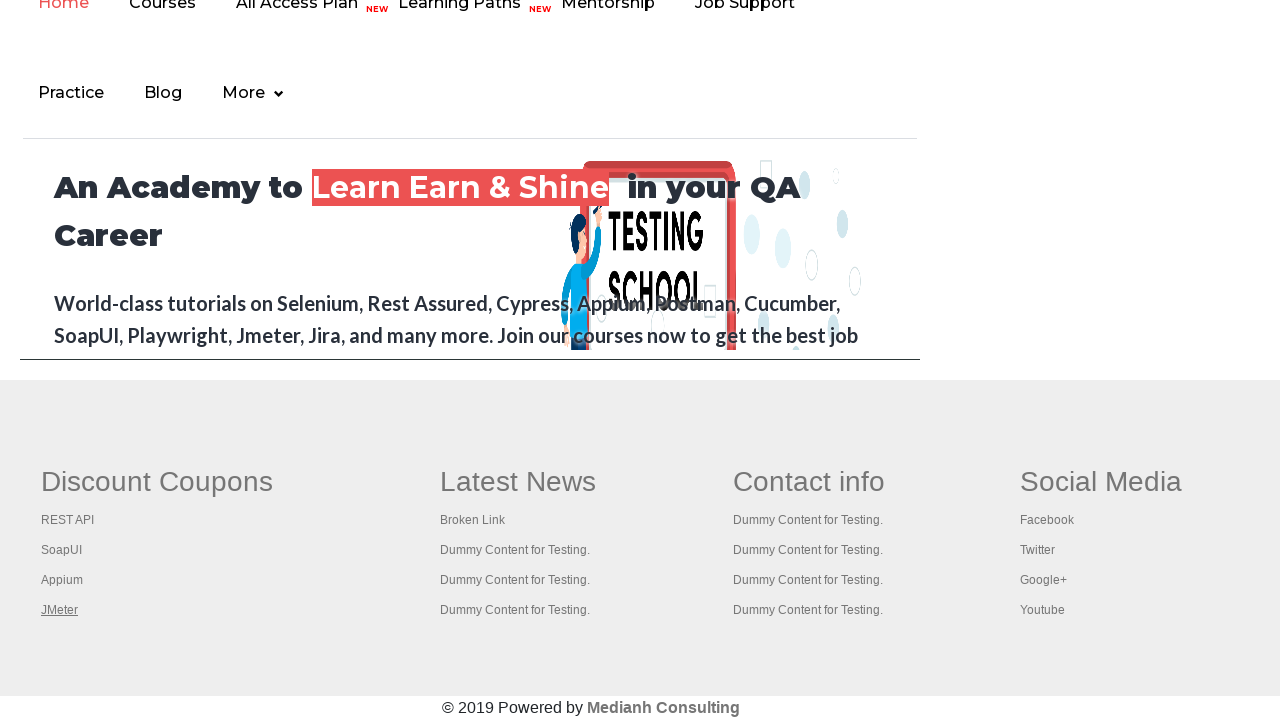

Waited for tab to reach domcontentloaded state
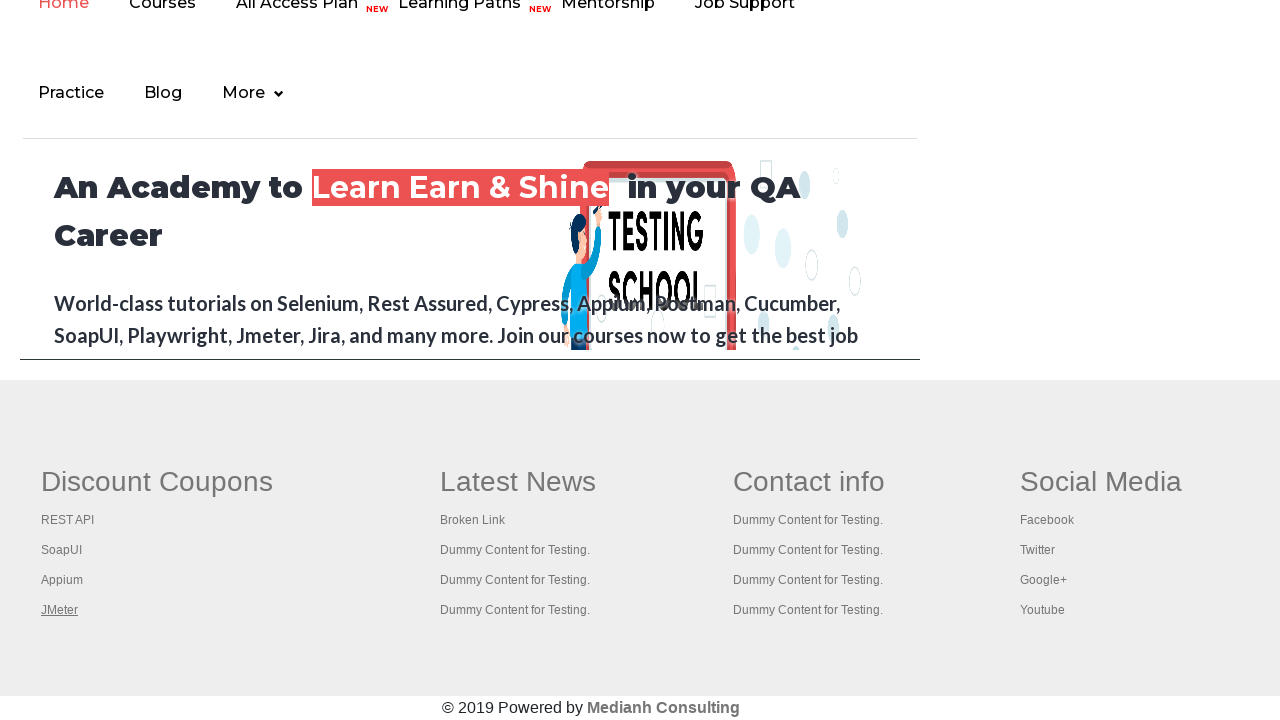

Brought tab to front
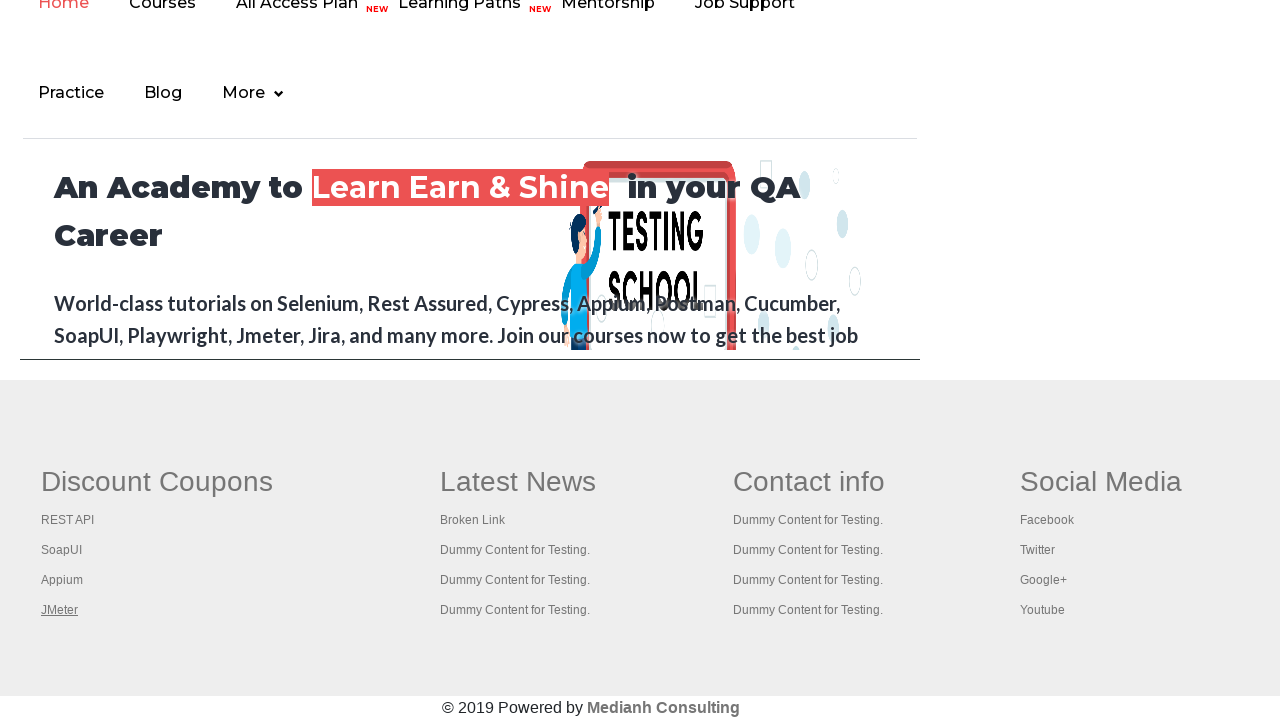

Waited for tab to reach domcontentloaded state
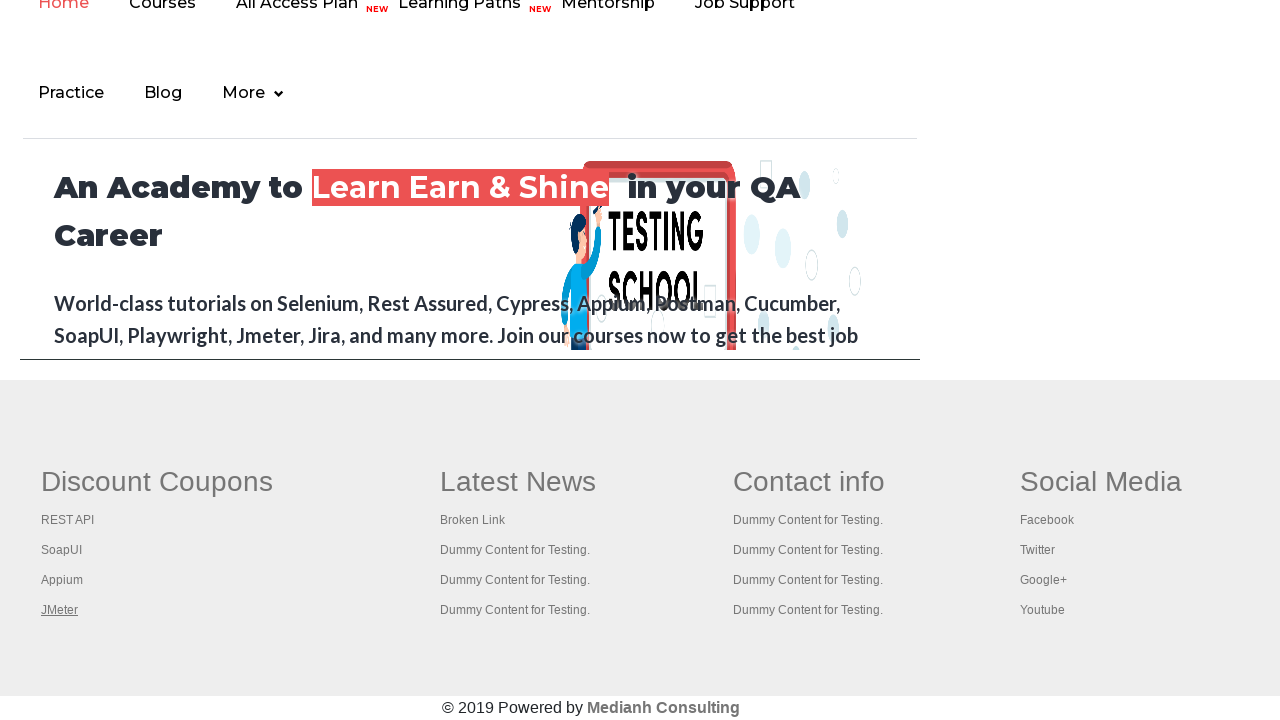

Brought tab to front
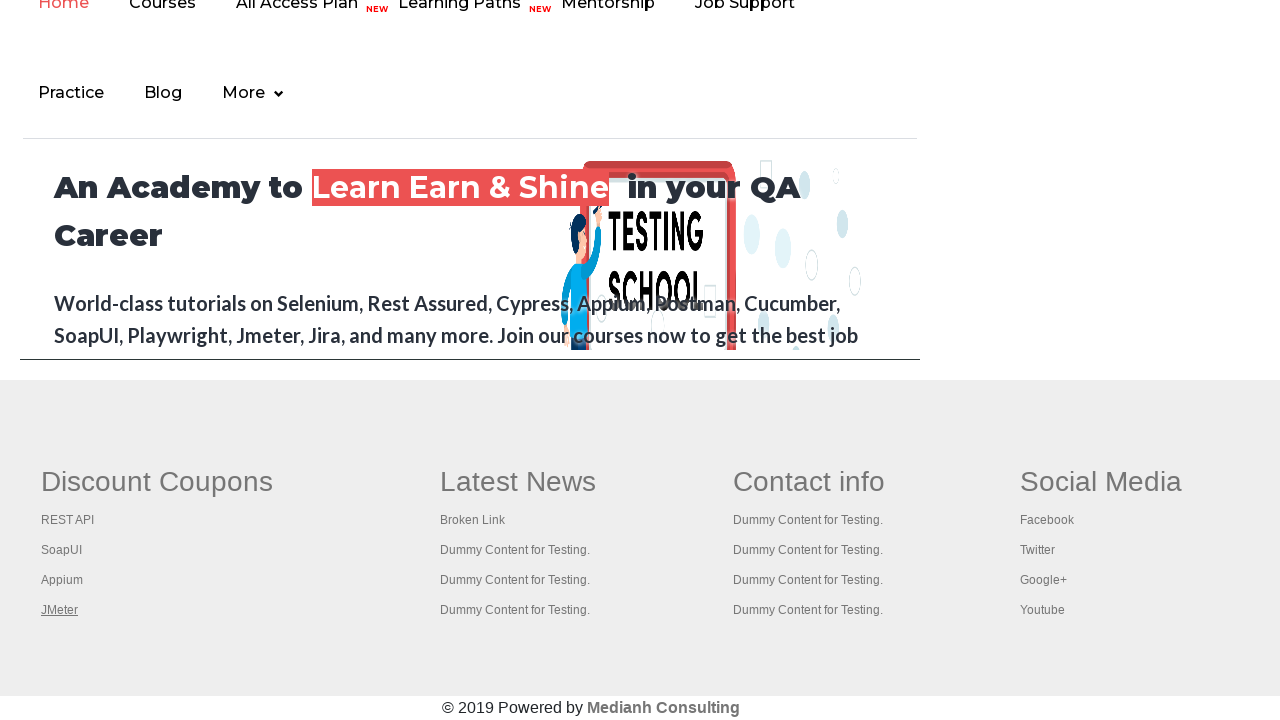

Waited for tab to reach domcontentloaded state
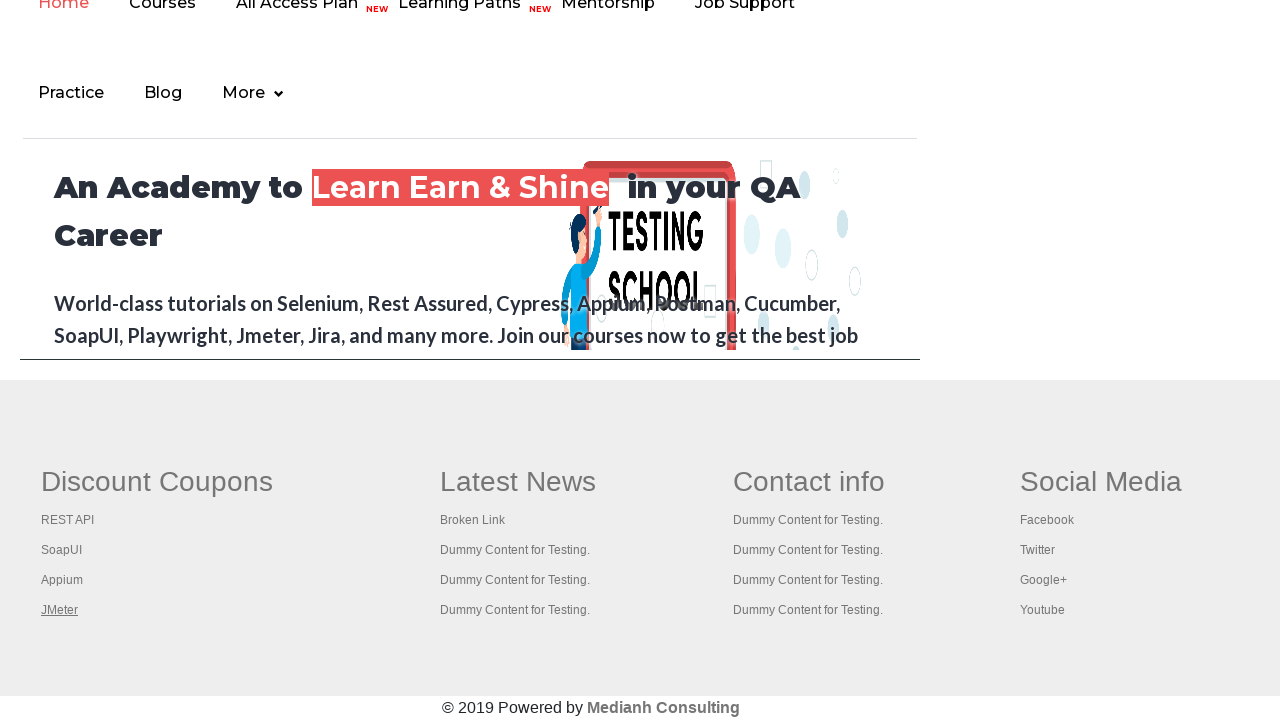

Brought tab to front
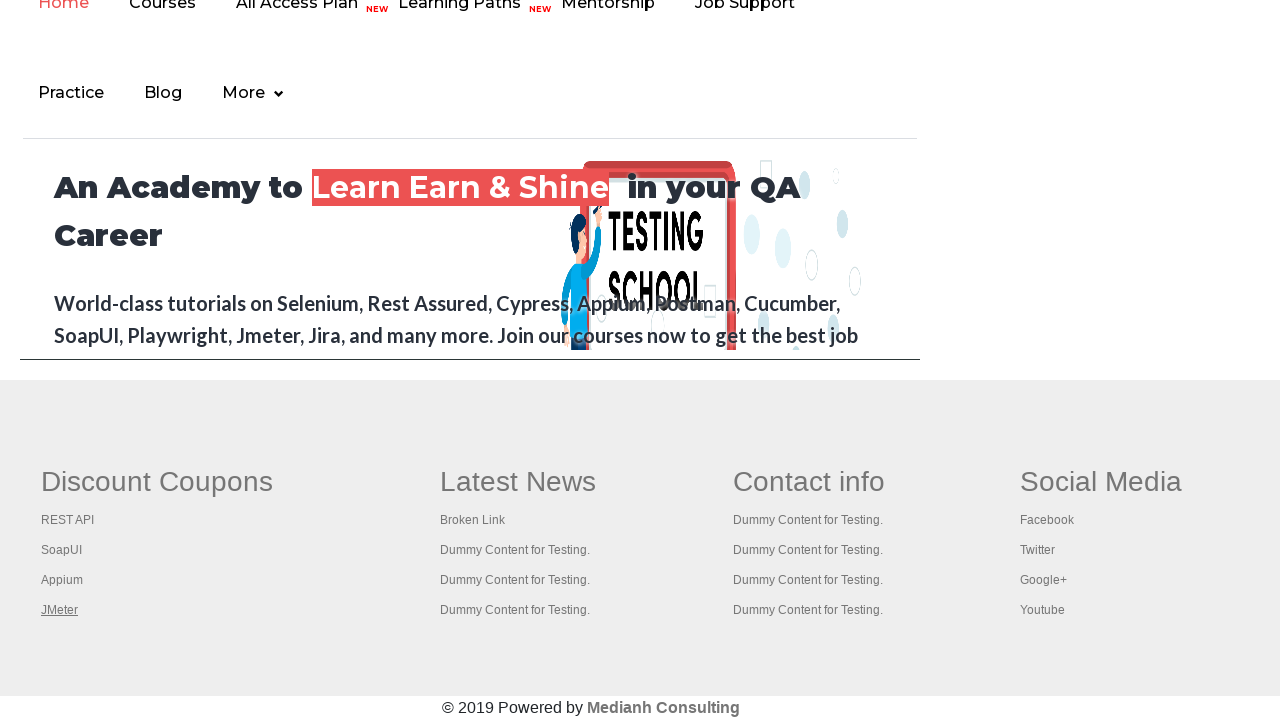

Waited for tab to reach domcontentloaded state
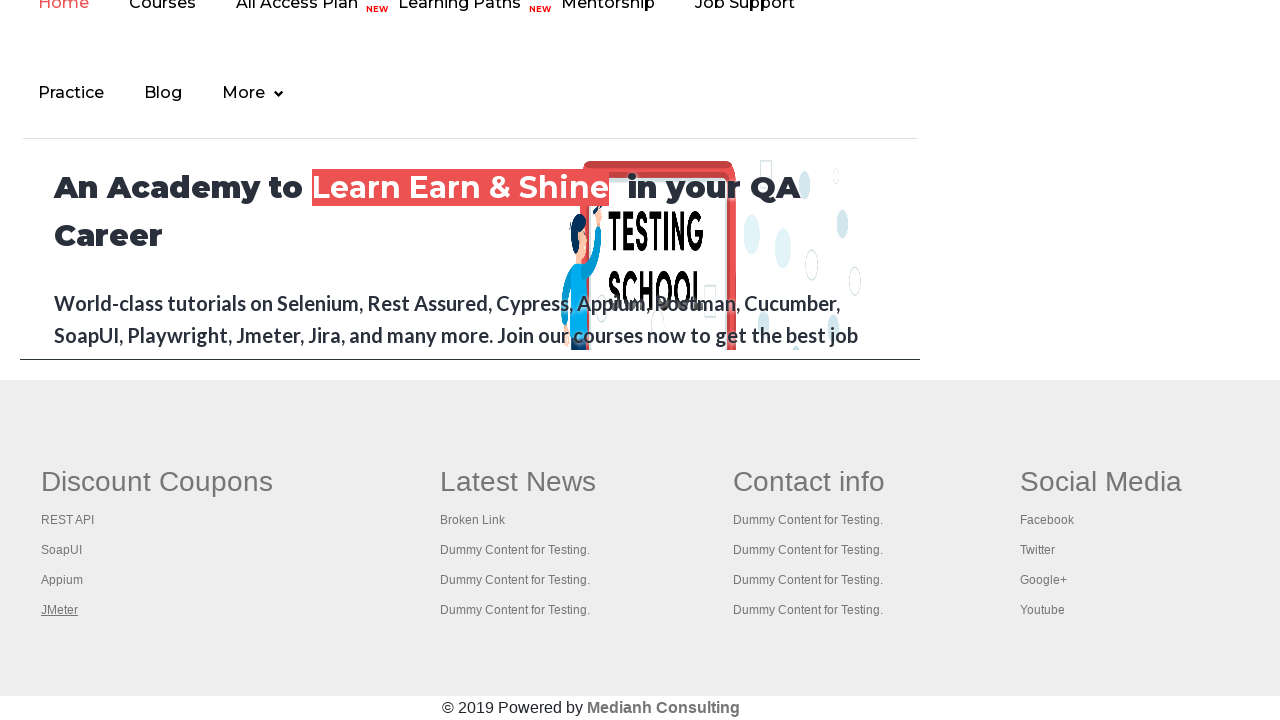

Brought tab to front
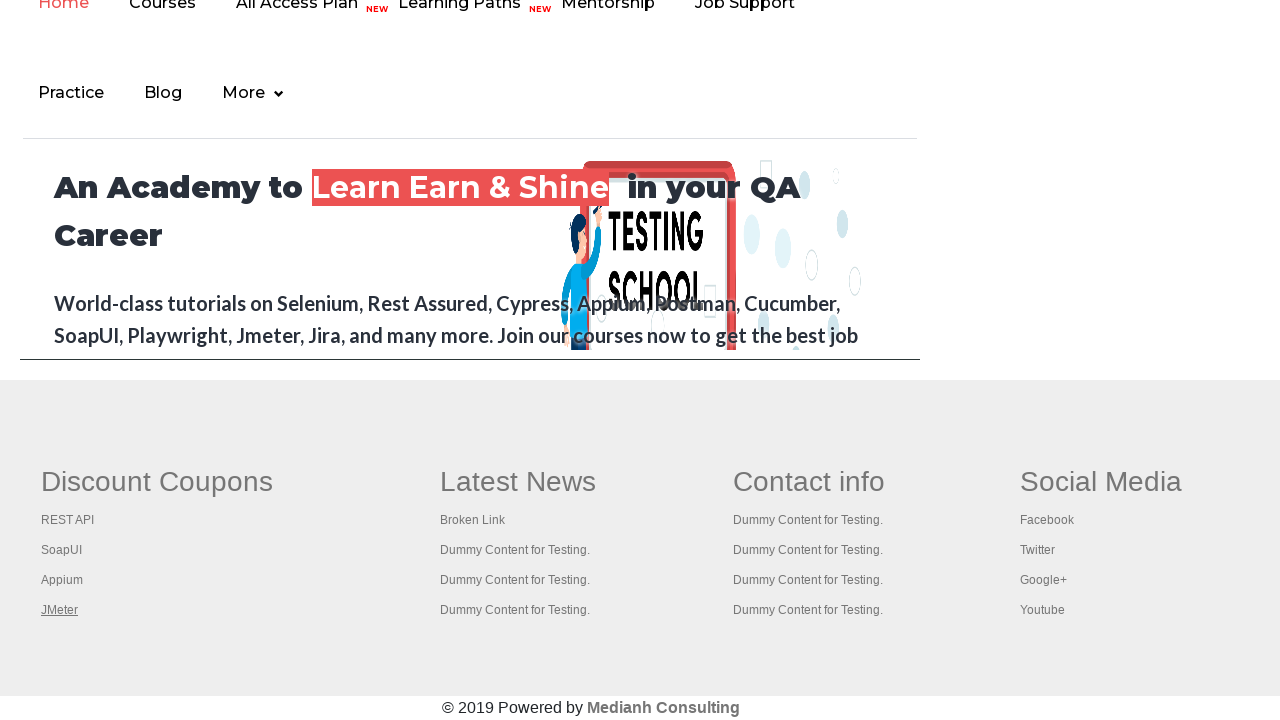

Waited for tab to reach domcontentloaded state
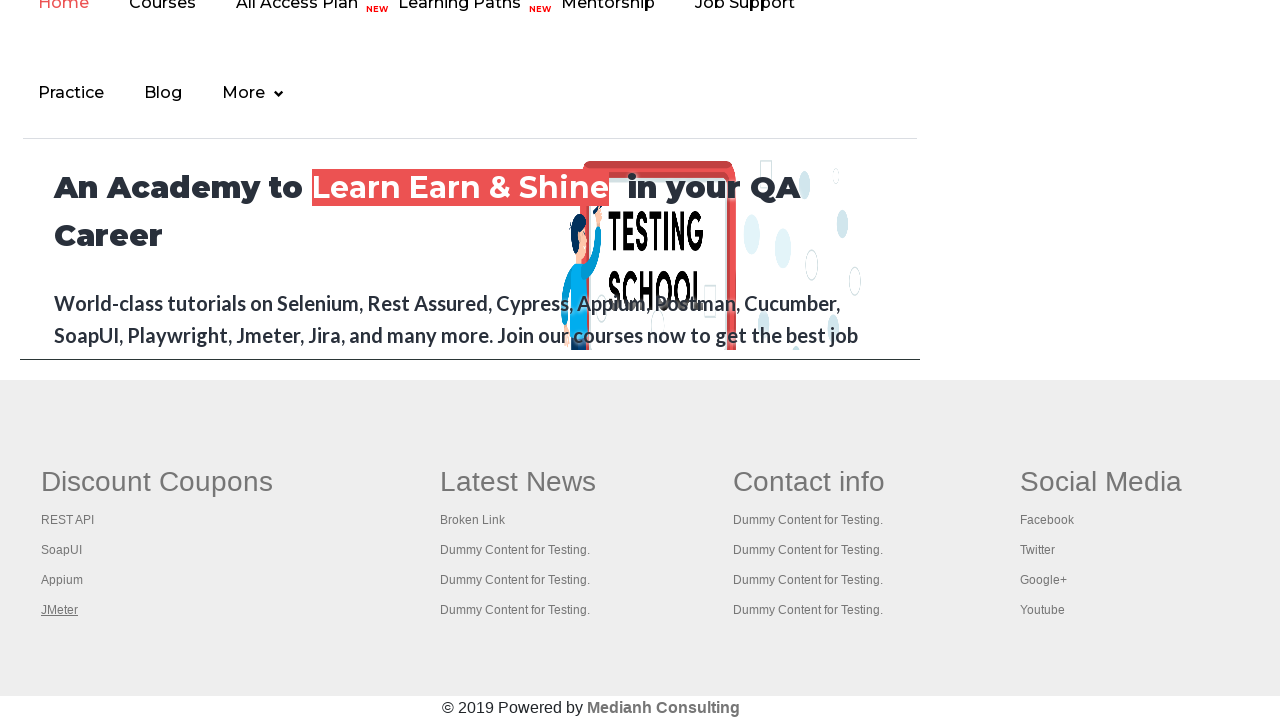

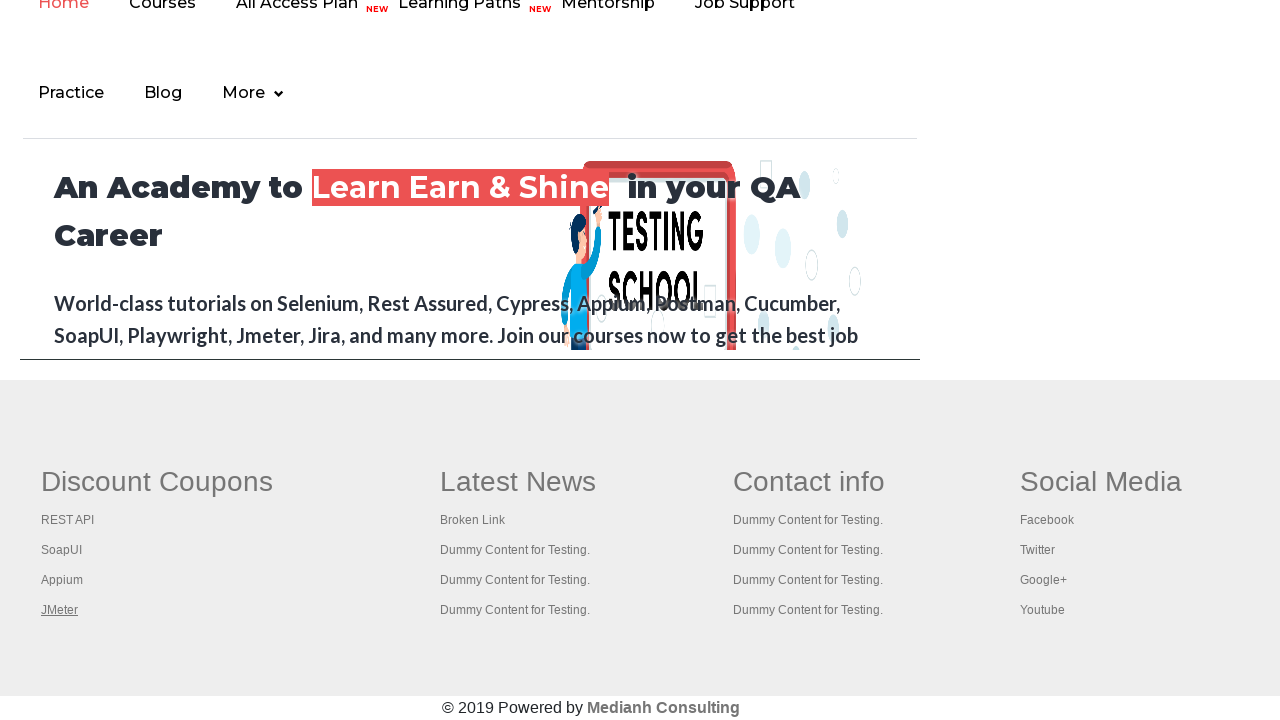